Tests dropdown selection functionality by selecting options using different methods: by index, by visible text, and by value on a demo select menu page.

Starting URL: https://demoqa.com/select-menu

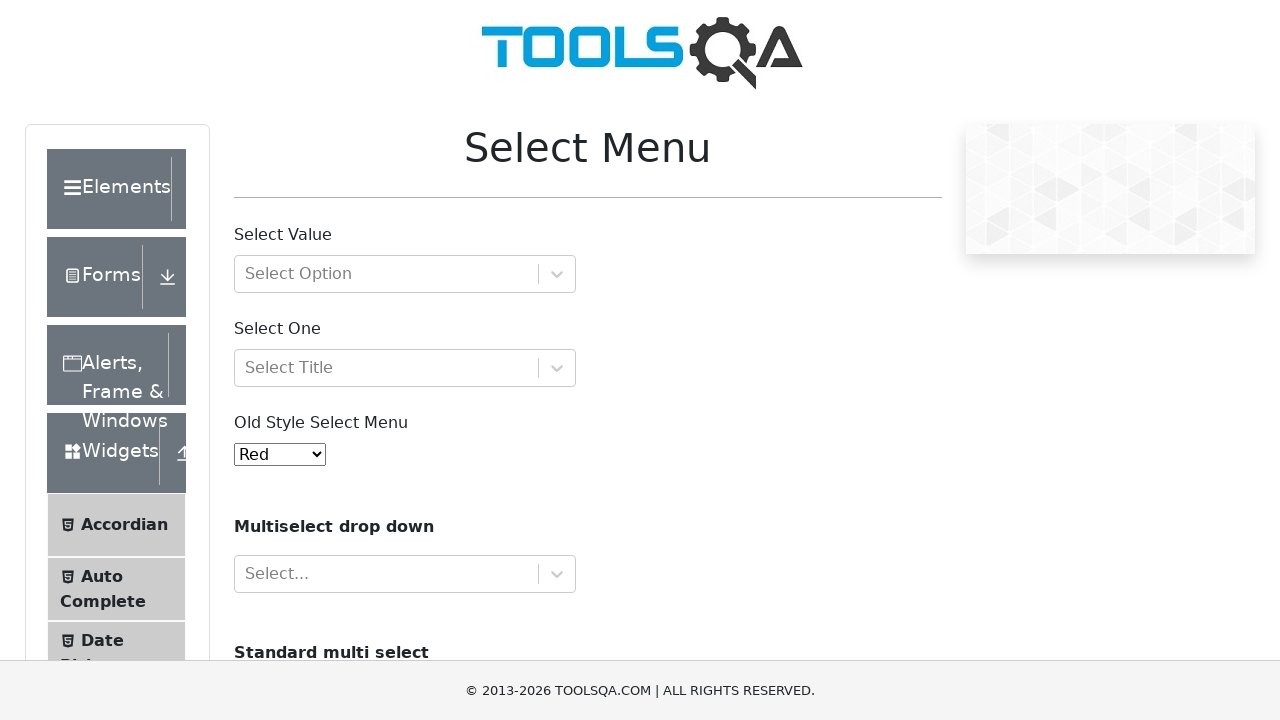

Selected 'Purple' option by index 4 from dropdown menu on #oldSelectMenu
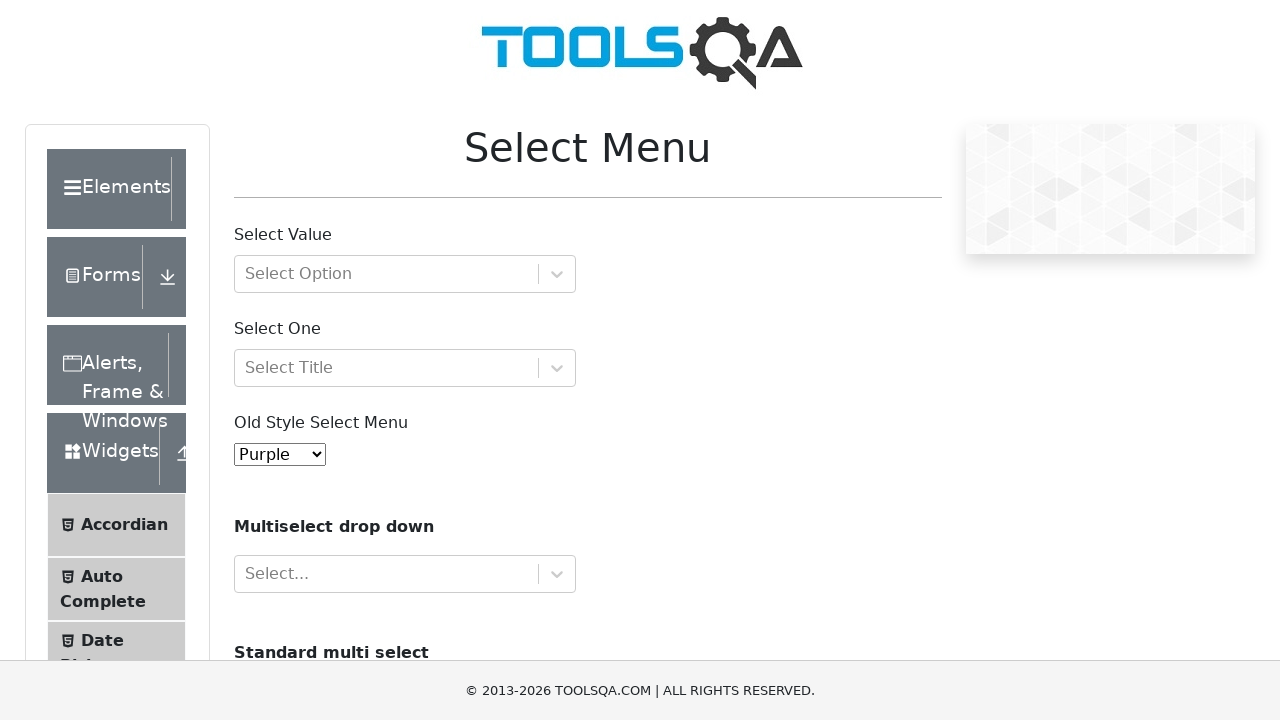

Selected 'Magenta' option by visible text from dropdown menu on #oldSelectMenu
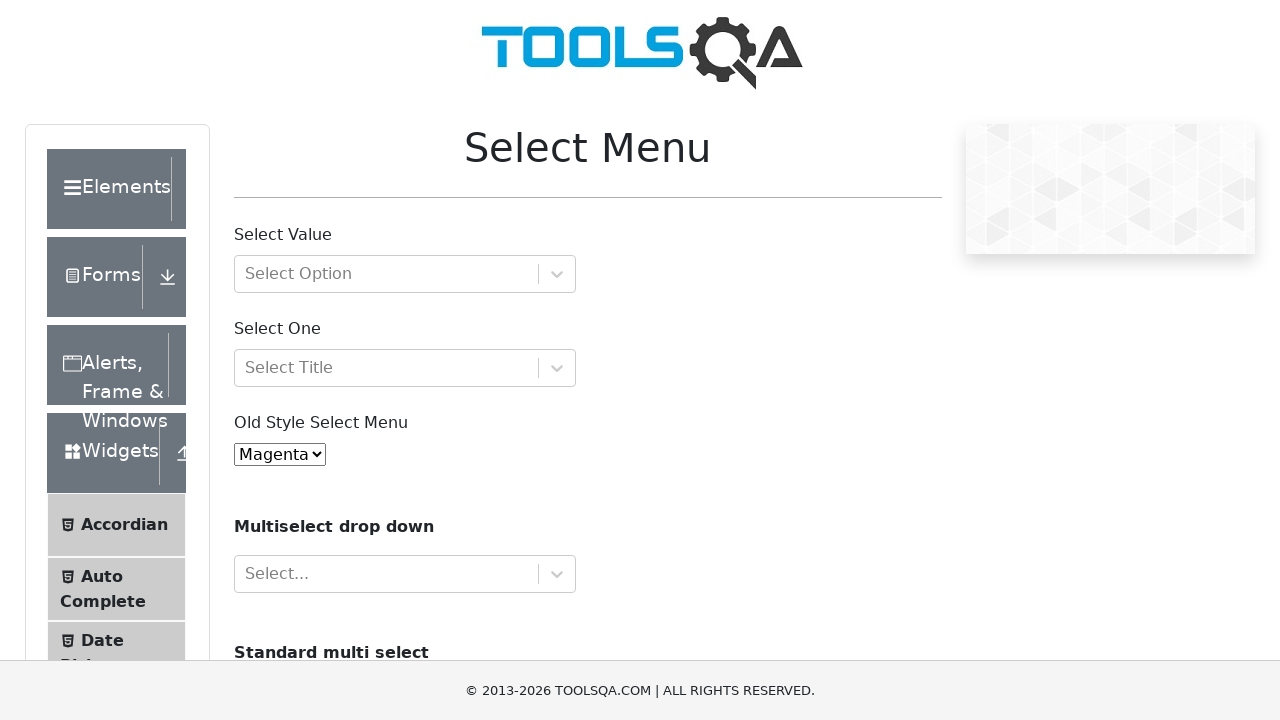

Selected 'White' option by value '6' from dropdown menu on #oldSelectMenu
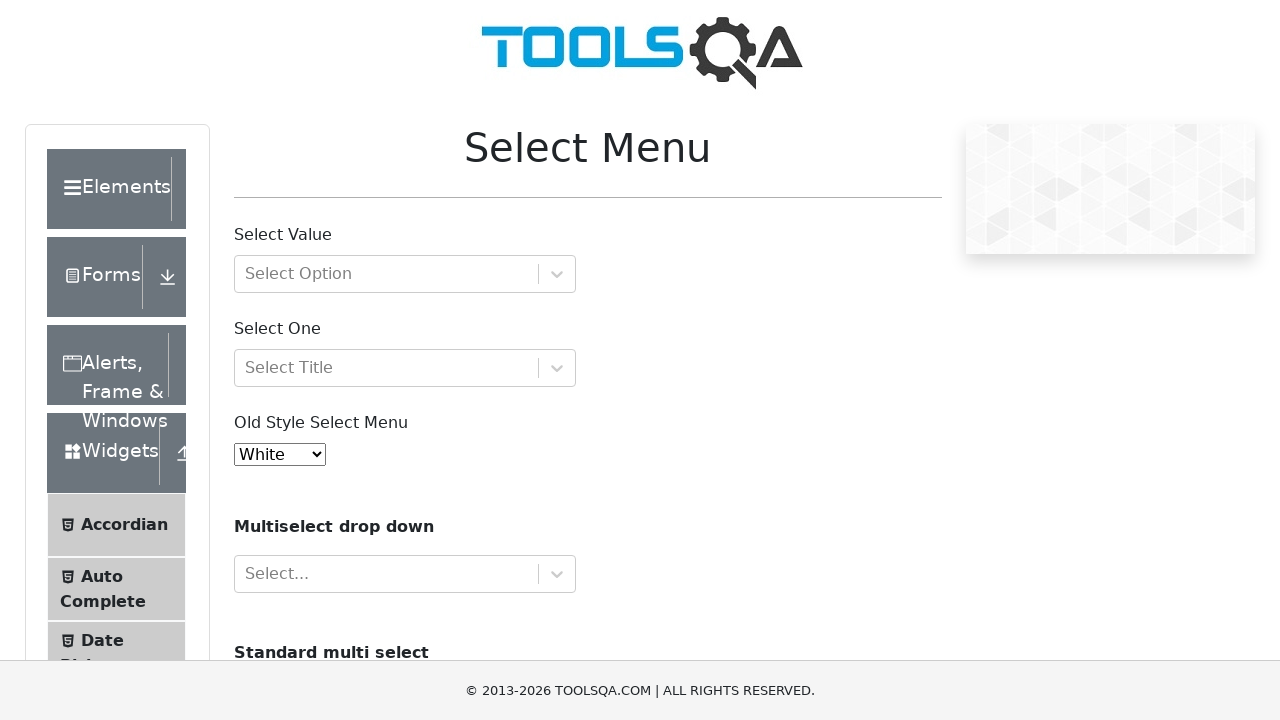

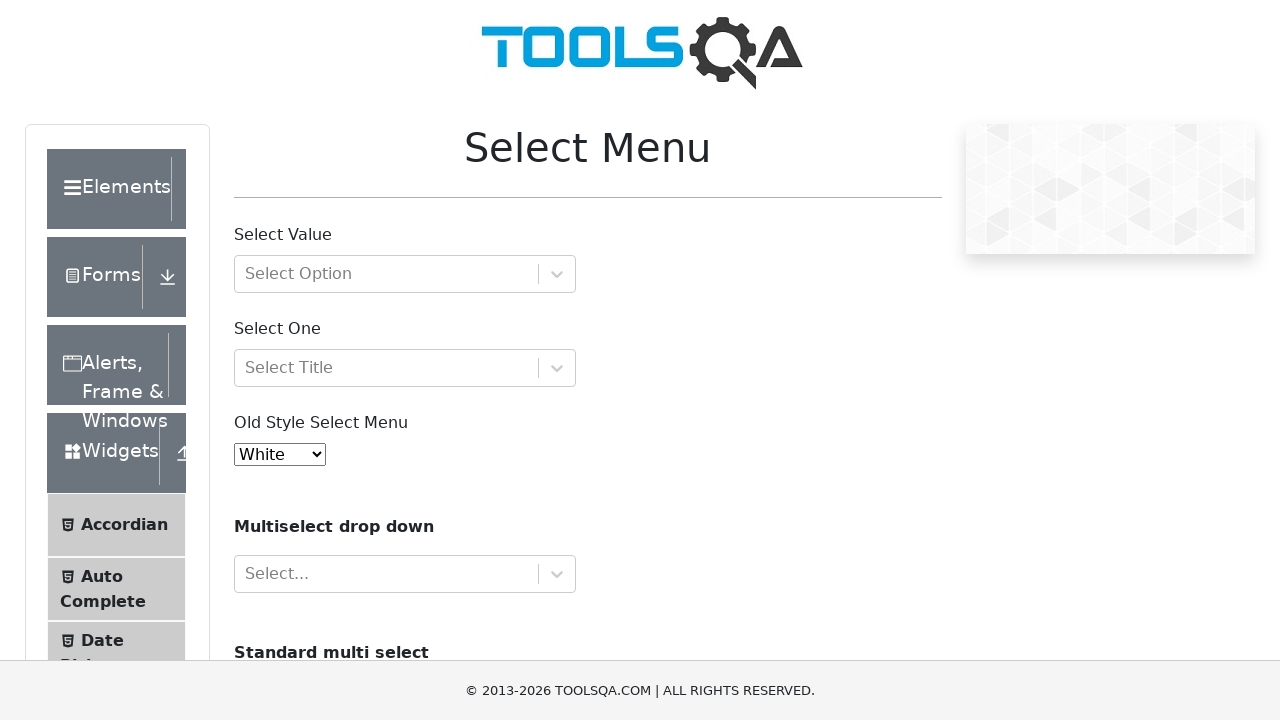